Tests alert popup functionality by clicking an alert button and accepting the browser alert dialog that appears

Starting URL: https://practice-automation.com/popups/

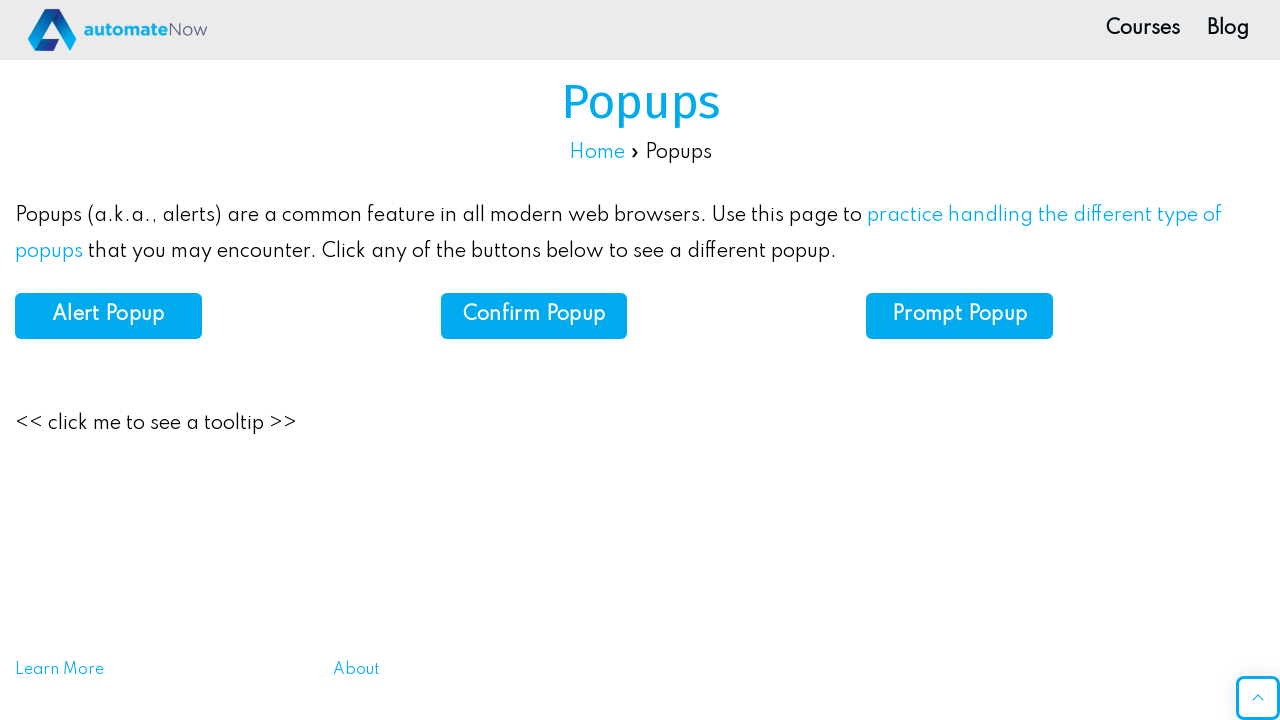

Clicked alert button to trigger popup at (108, 316) on #alert
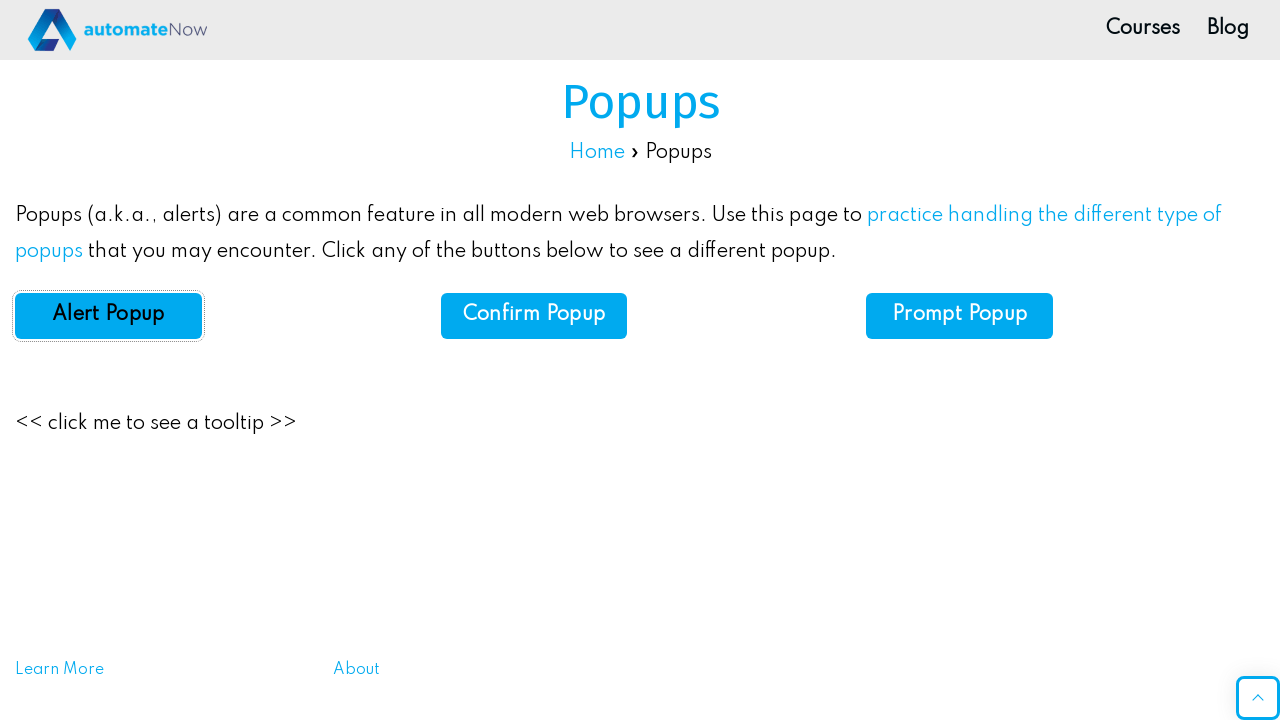

Set up dialog handler to accept alerts
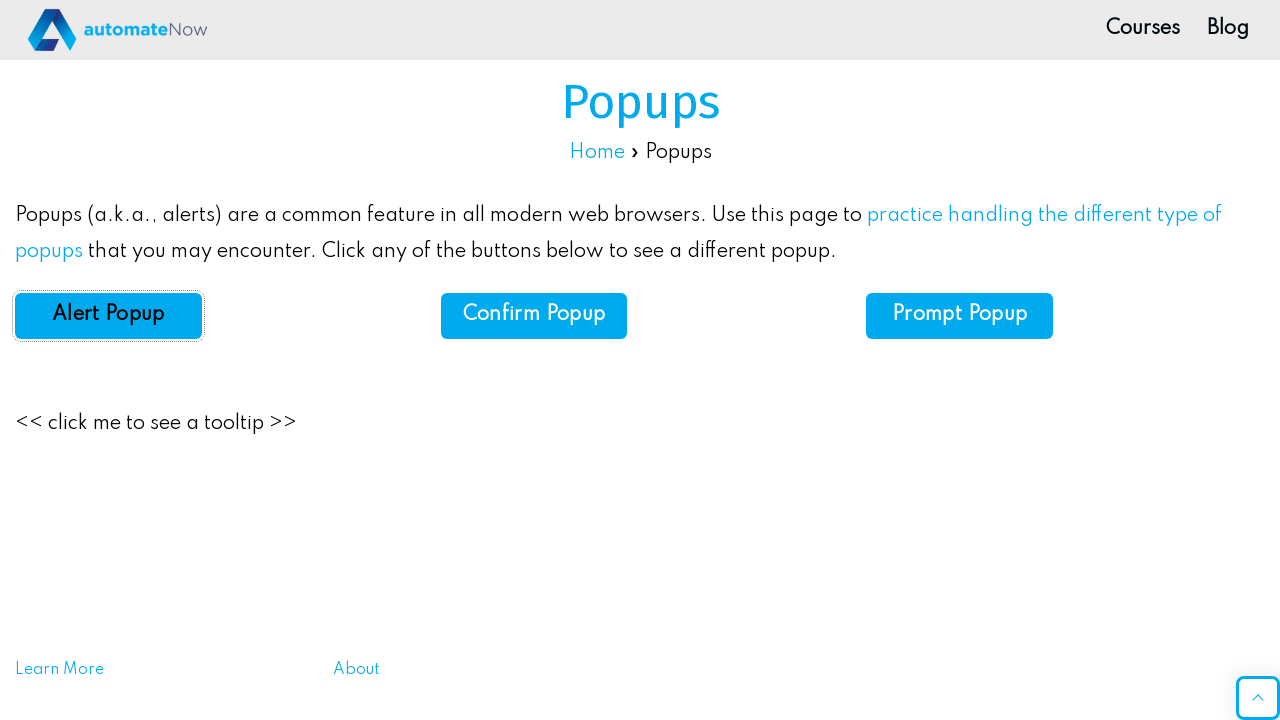

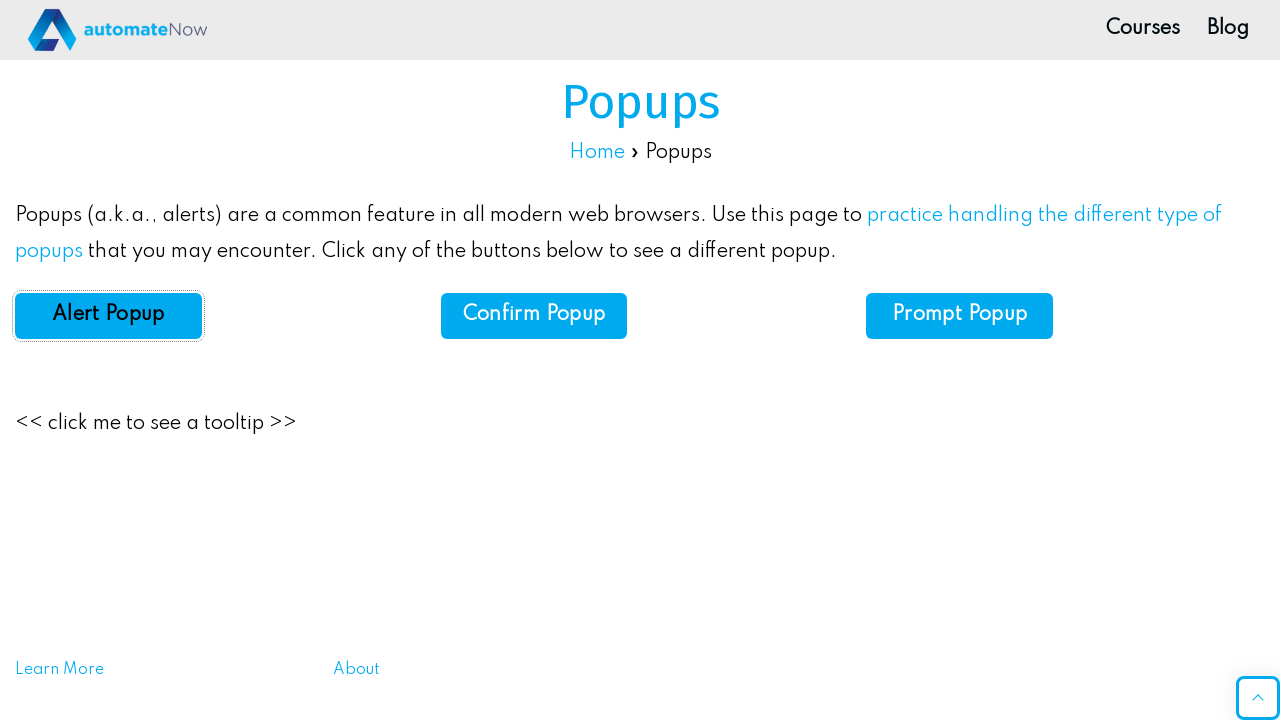